Navigates to the VIP Industries homepage and verifies the page loads successfully

Starting URL: https://www.vipindustries.co.in/

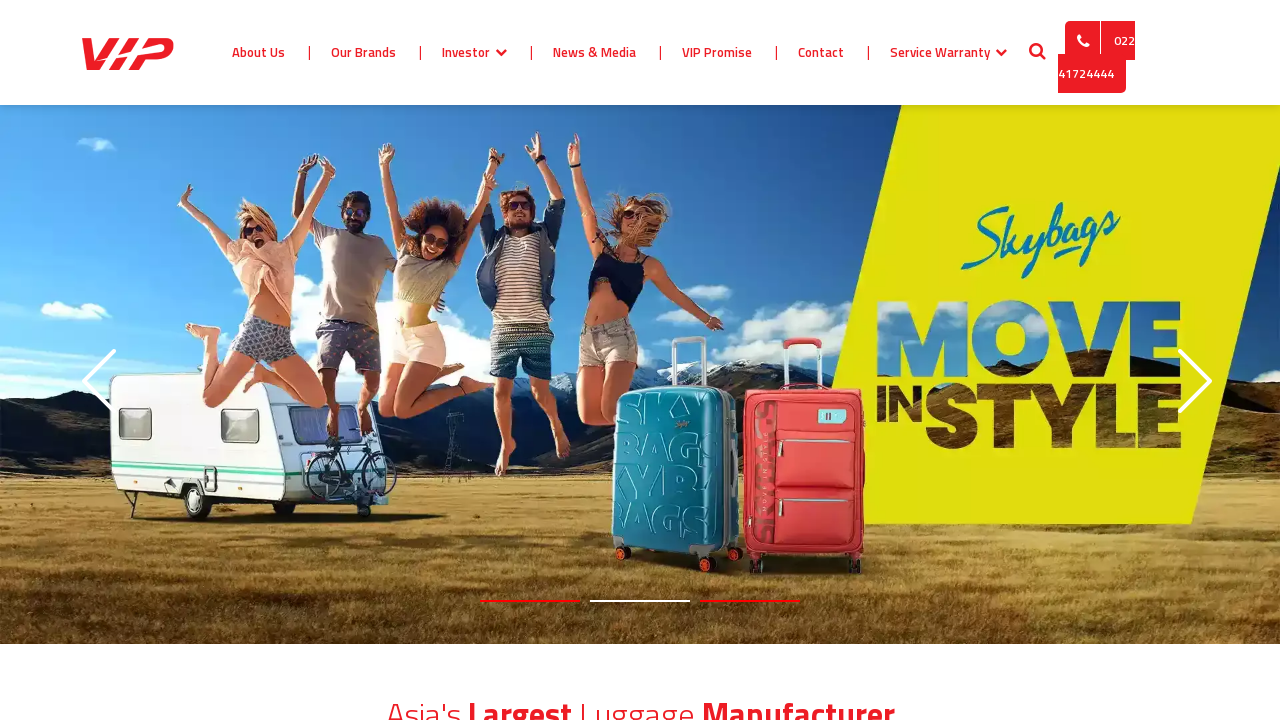

Navigated to VIP Industries homepage
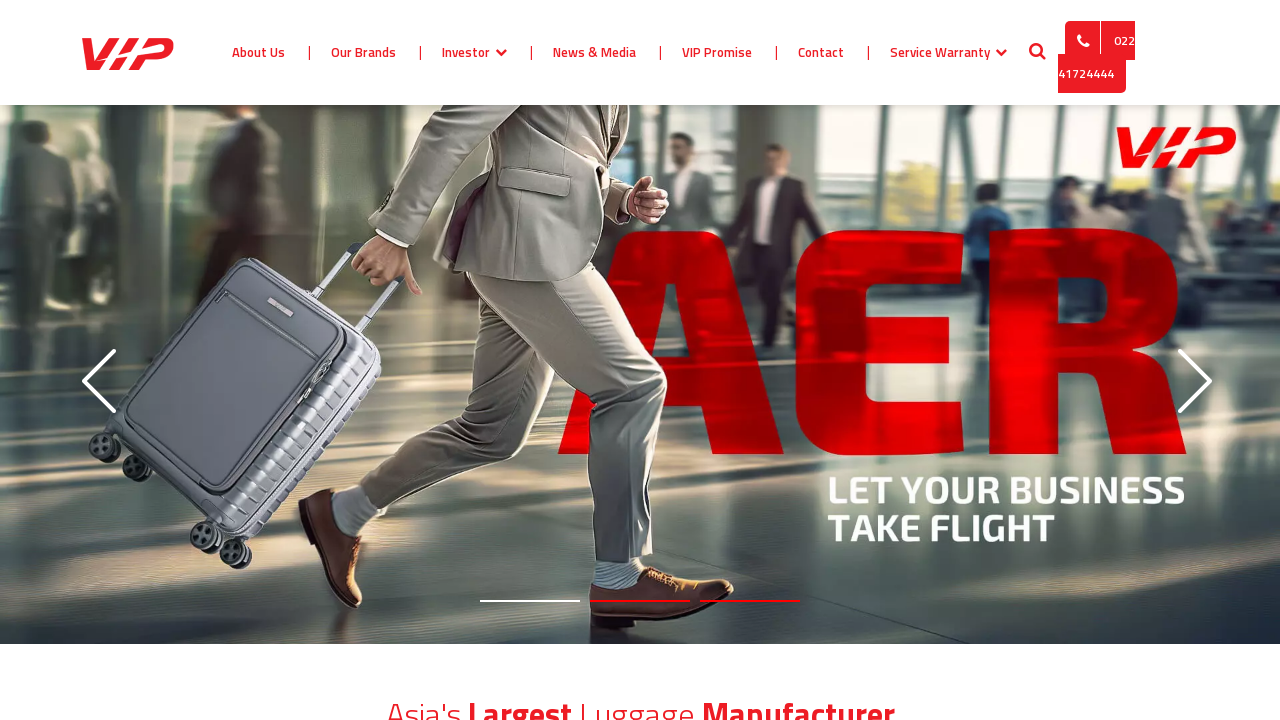

Page DOM content fully loaded
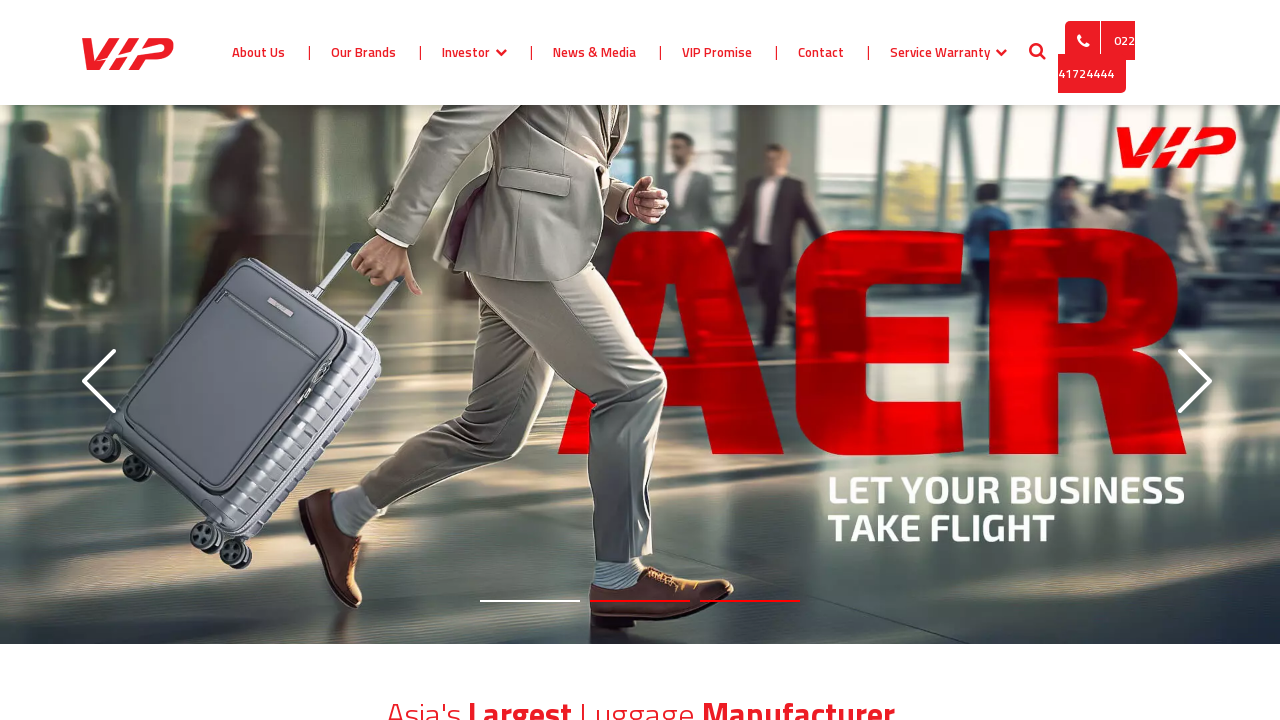

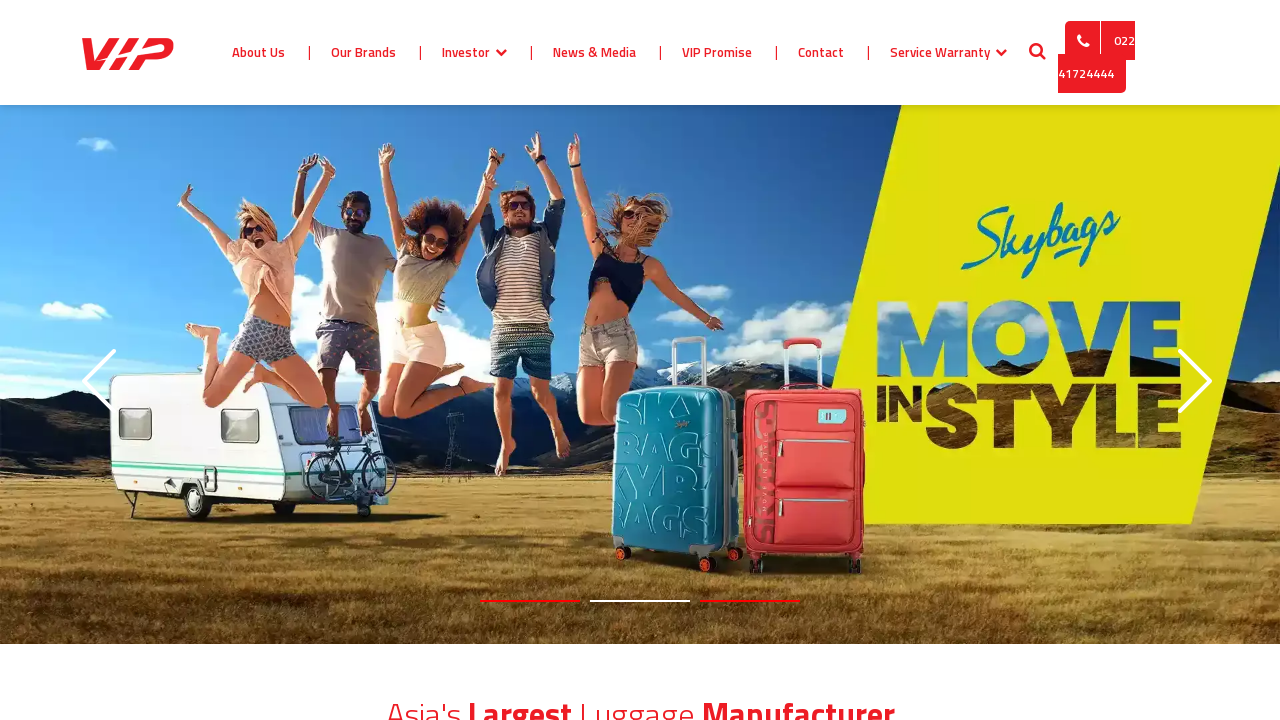